Tests radio button selection by clicking different options and verifying that only one can be selected at a time

Starting URL: https://demoqa.com/radio-button

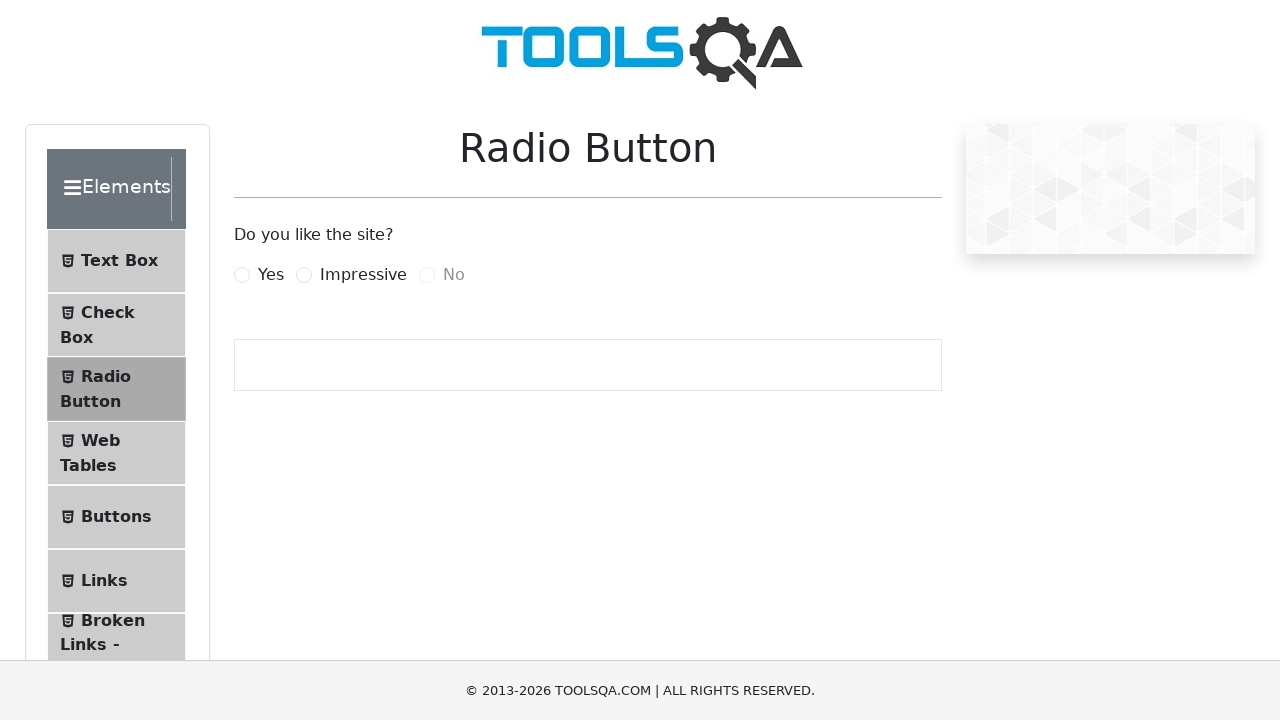

Clicked 'Yes' radio button at (271, 275) on label[for='yesRadio']
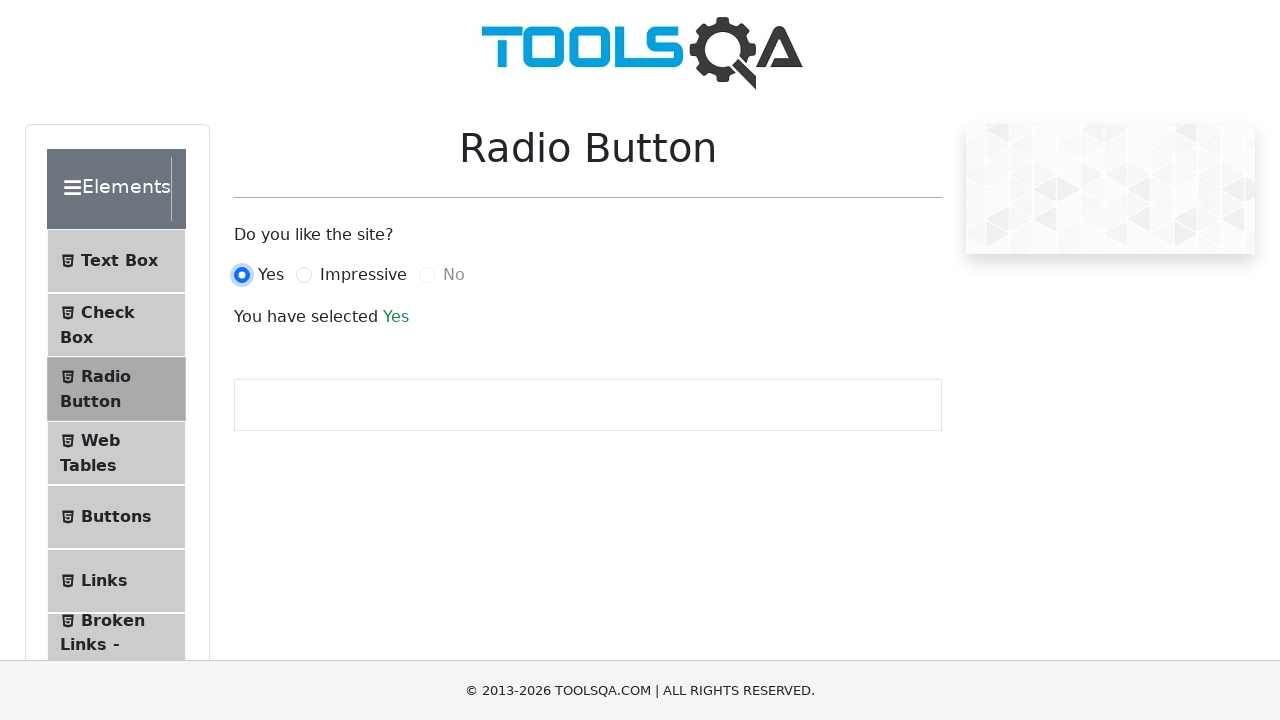

Clicked 'Impressive' radio button to deselect 'Yes' at (363, 275) on label[for='impressiveRadio']
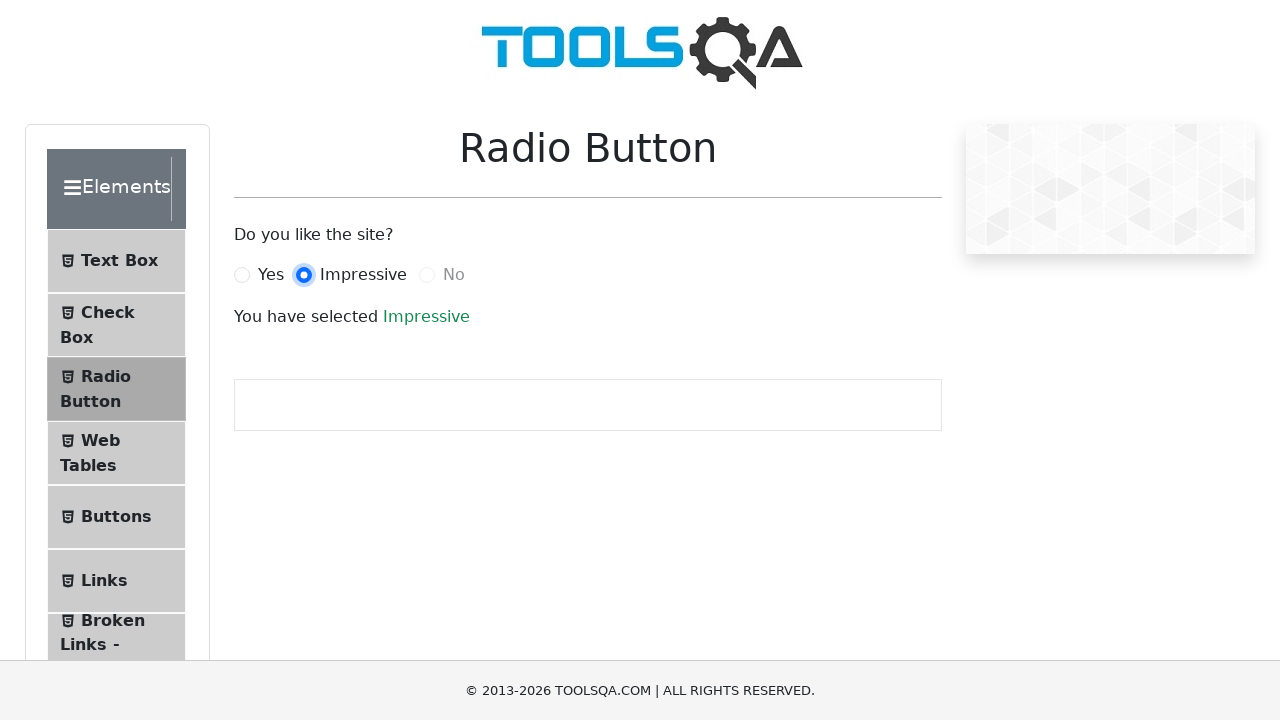

Verified that 'Impressive' radio button is selected
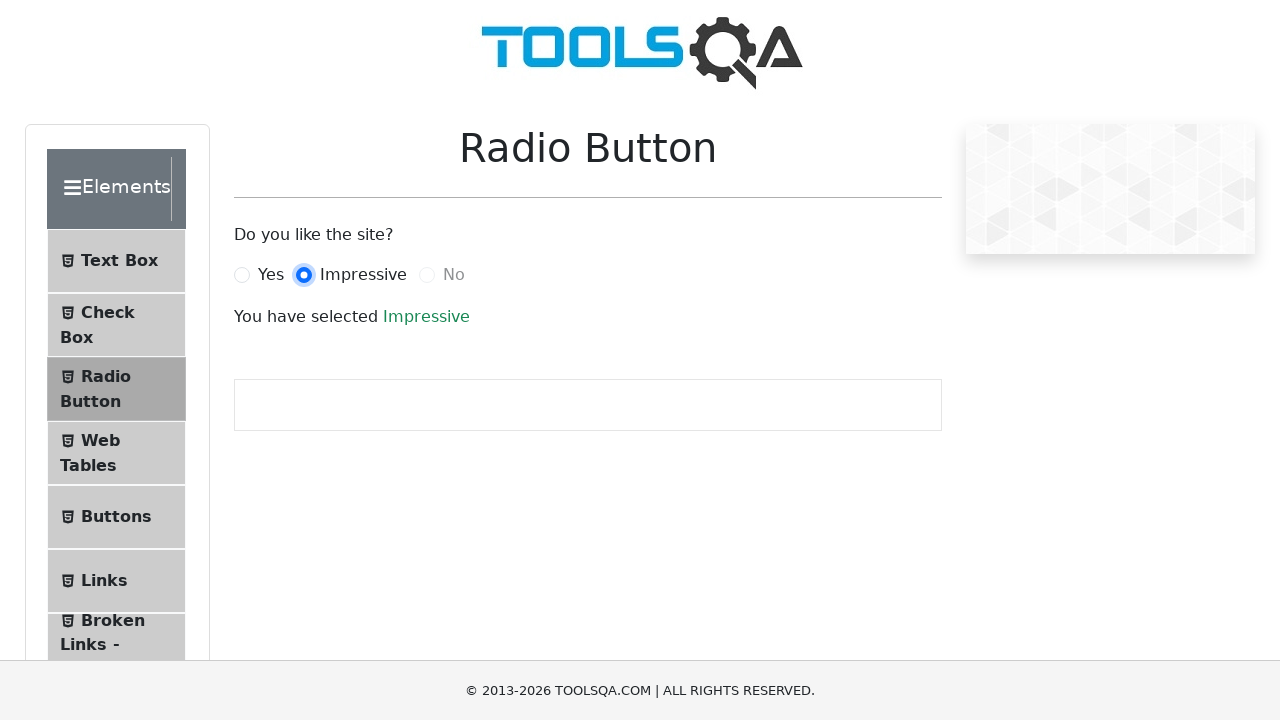

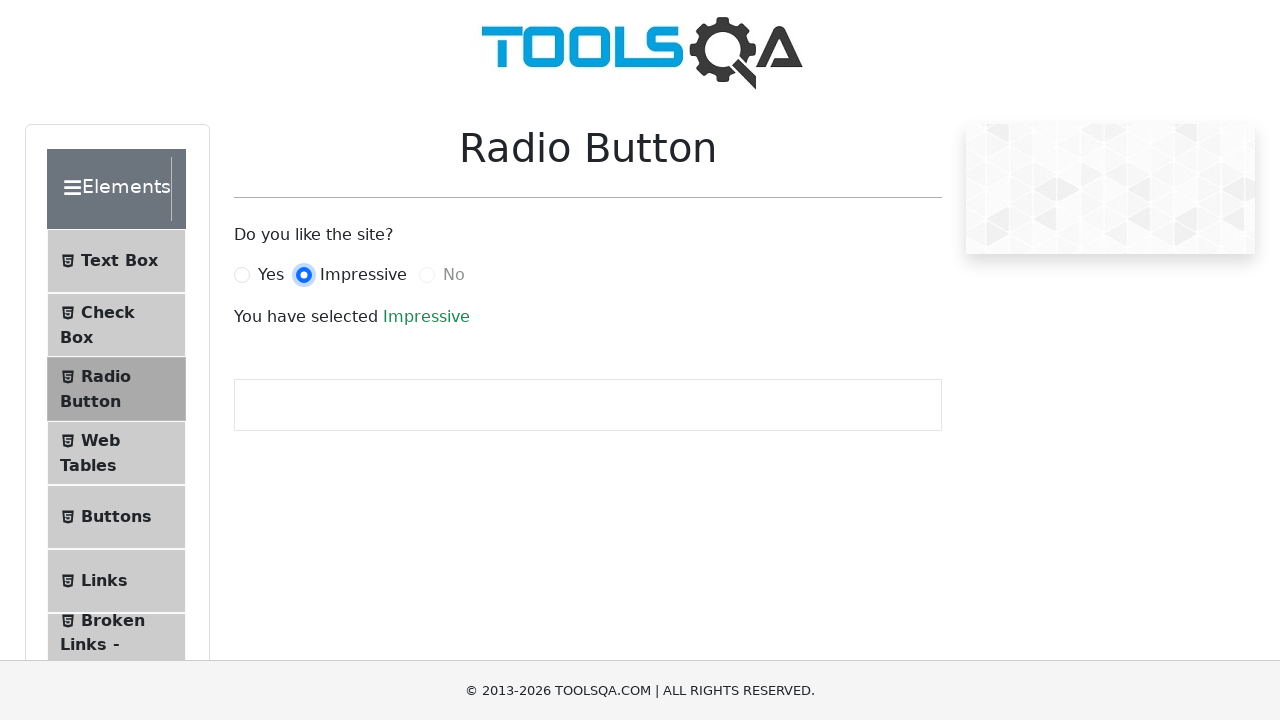